Navigates to Test Otomasyonu website and verifies that the page title contains "Test Otomasyonu"

Starting URL: https://www.testotomasyonu.com

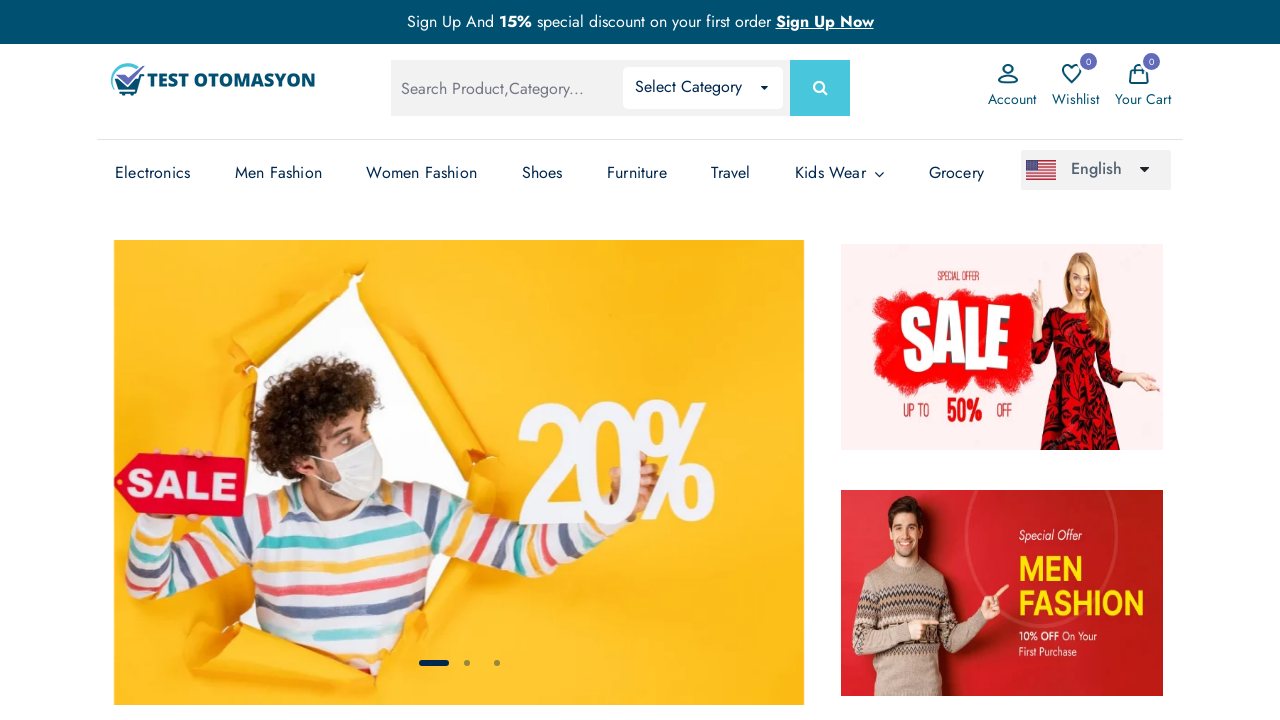

Retrieved page title
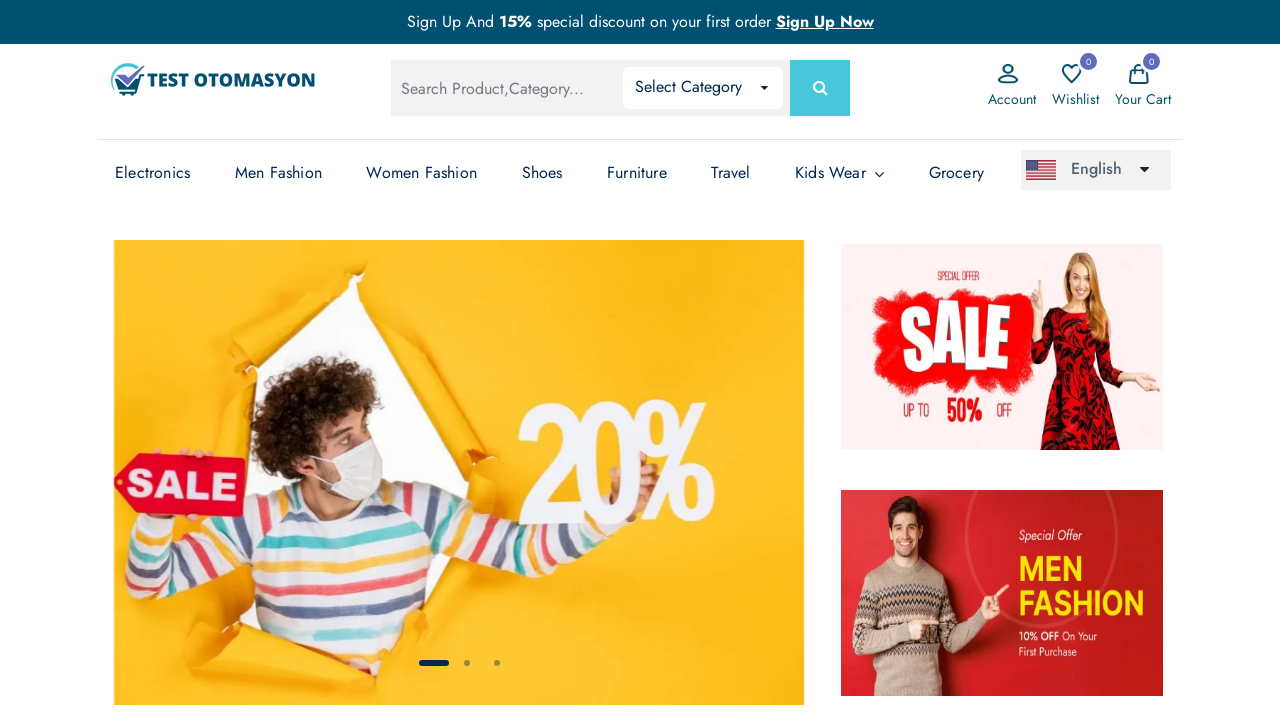

Verified page title contains 'Test Otomasyonu'
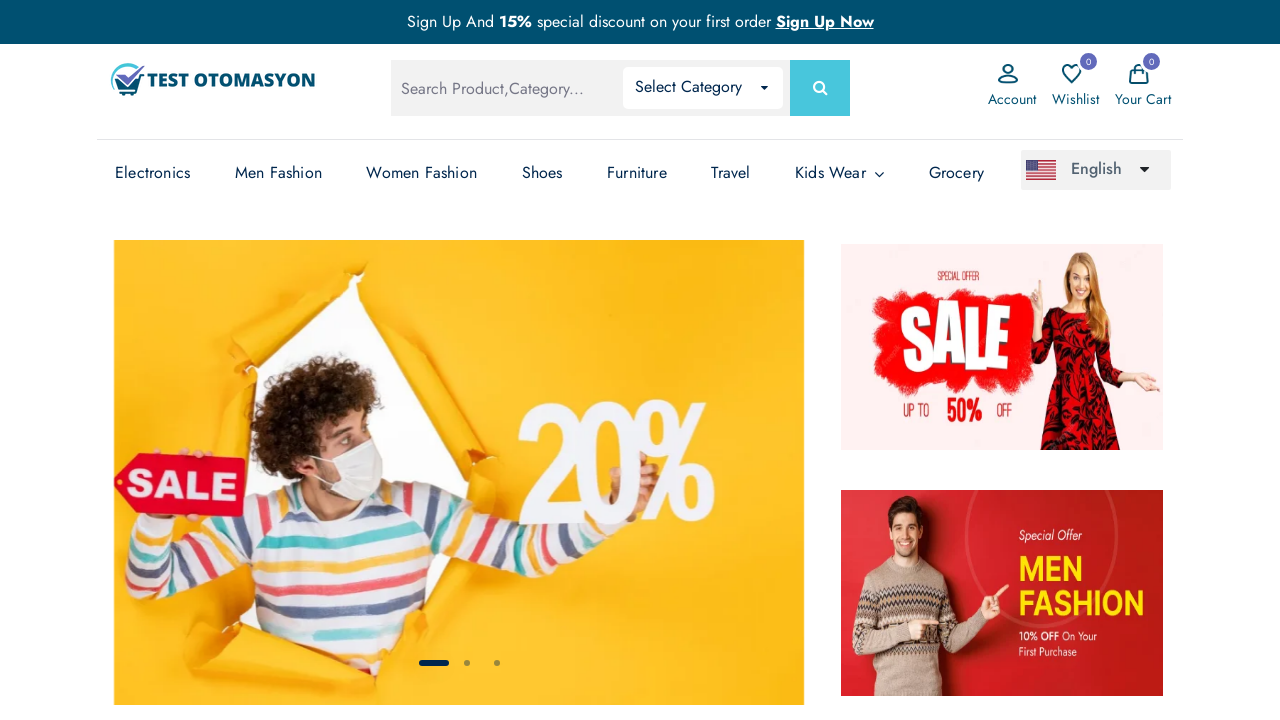

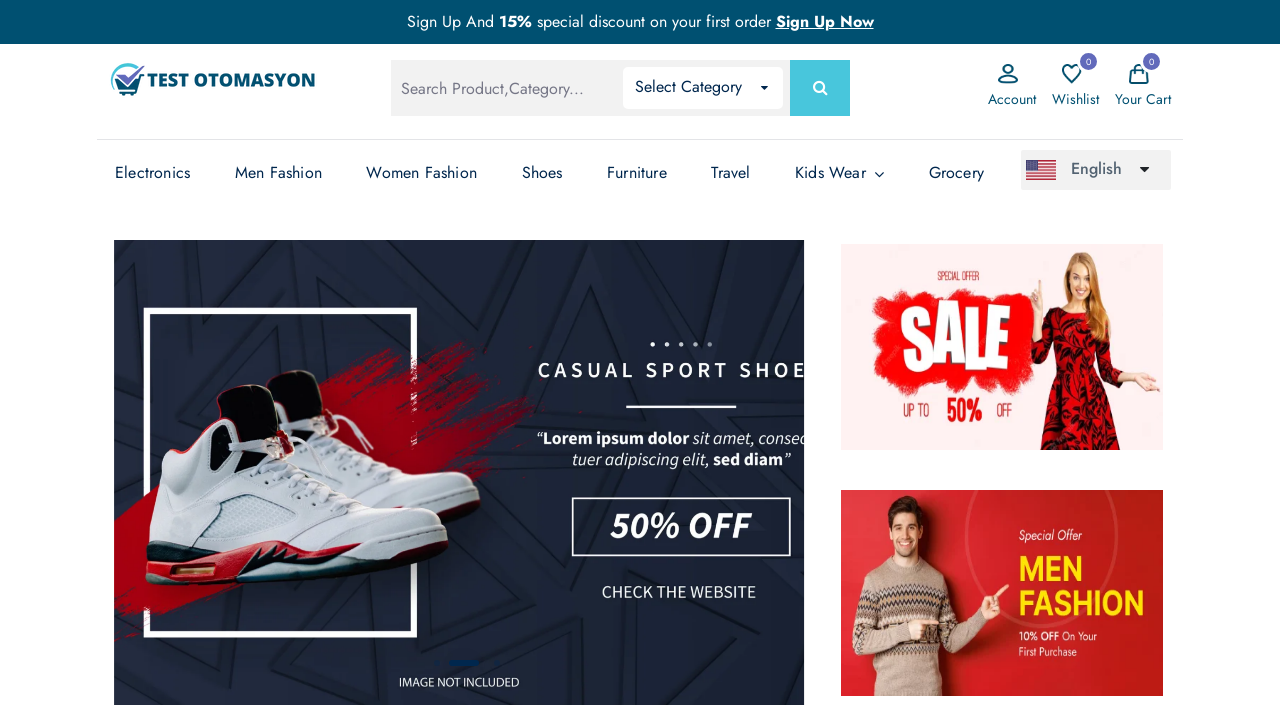